Tests a BMI calculator by entering height and weight values, clicking calculate, and verifying the BMI result is displayed

Starting URL: https://atidcollege.co.il/Xamples/bmi/

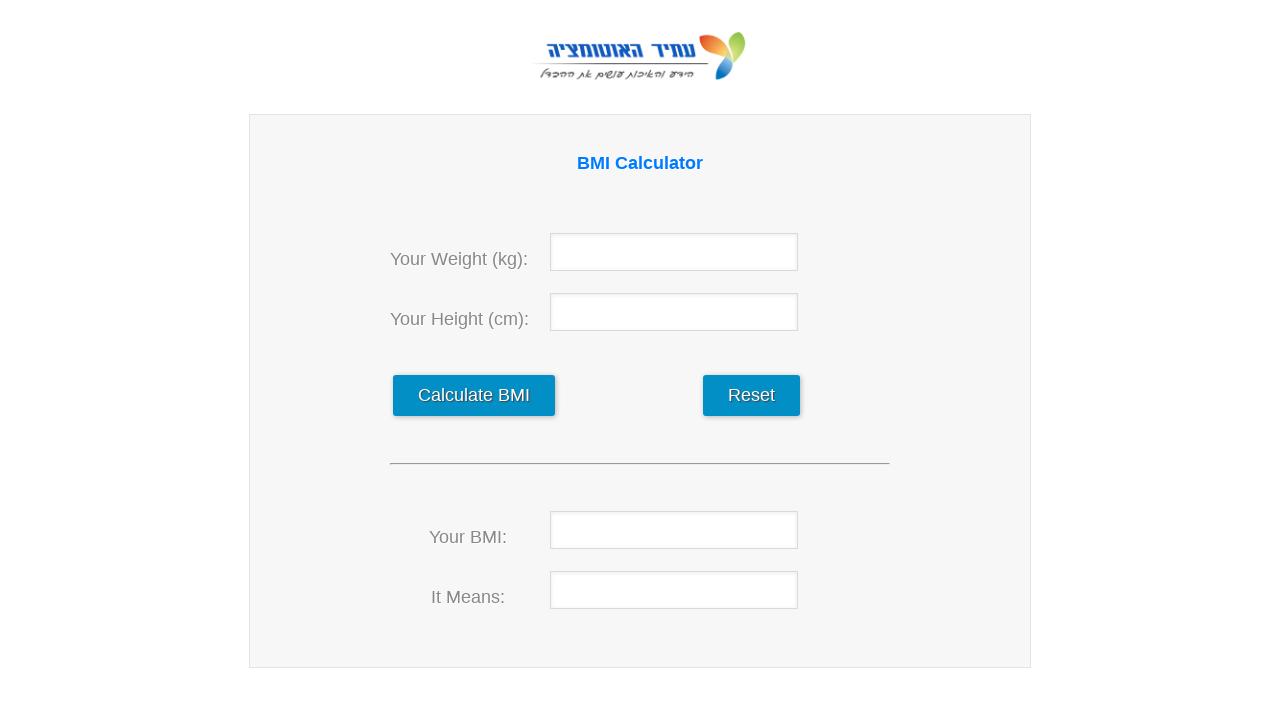

Entered weight value '182' in weight input field on input[name='weight']
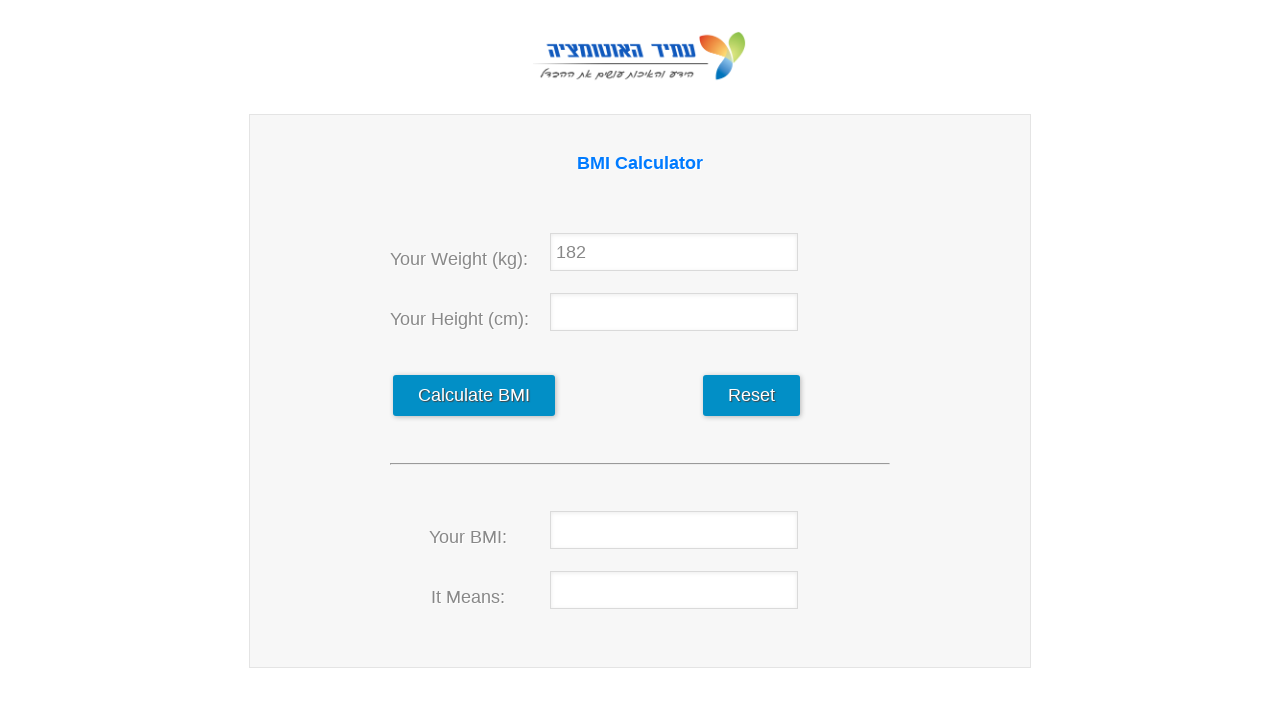

Entered height value '78' in height input field on #hight
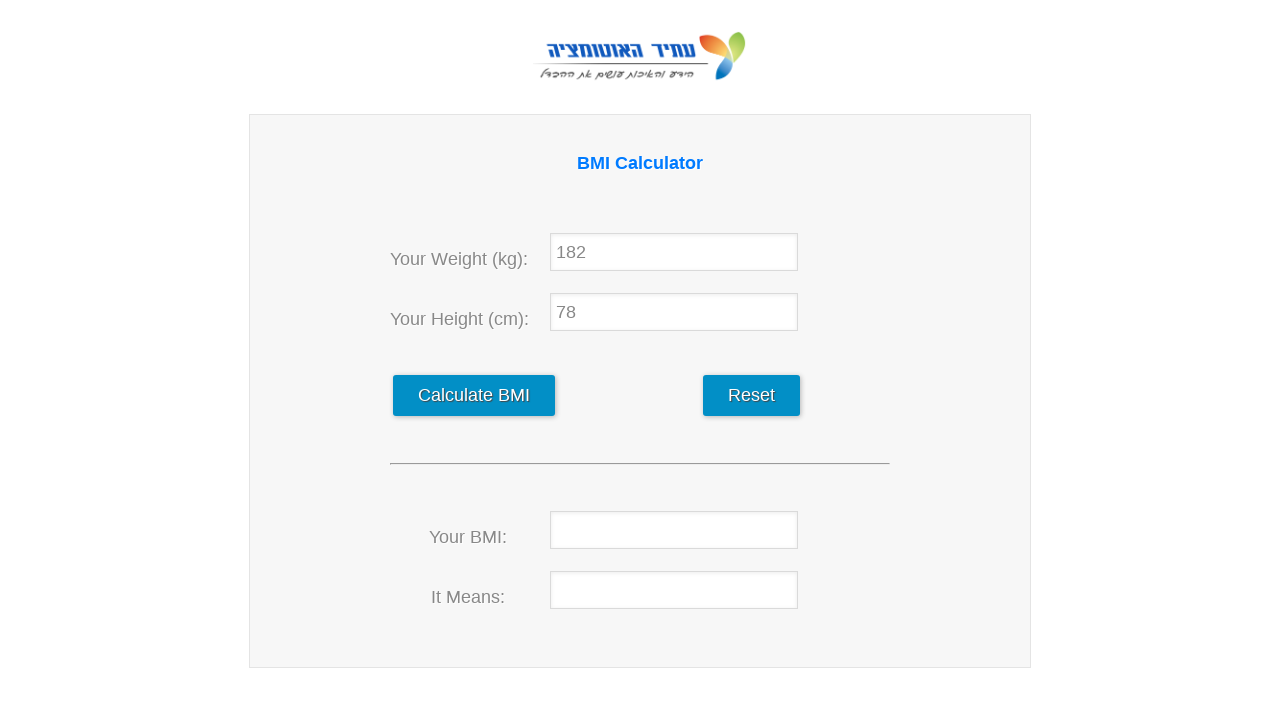

Clicked calculate button to compute BMI at (474, 396) on #calculate_data
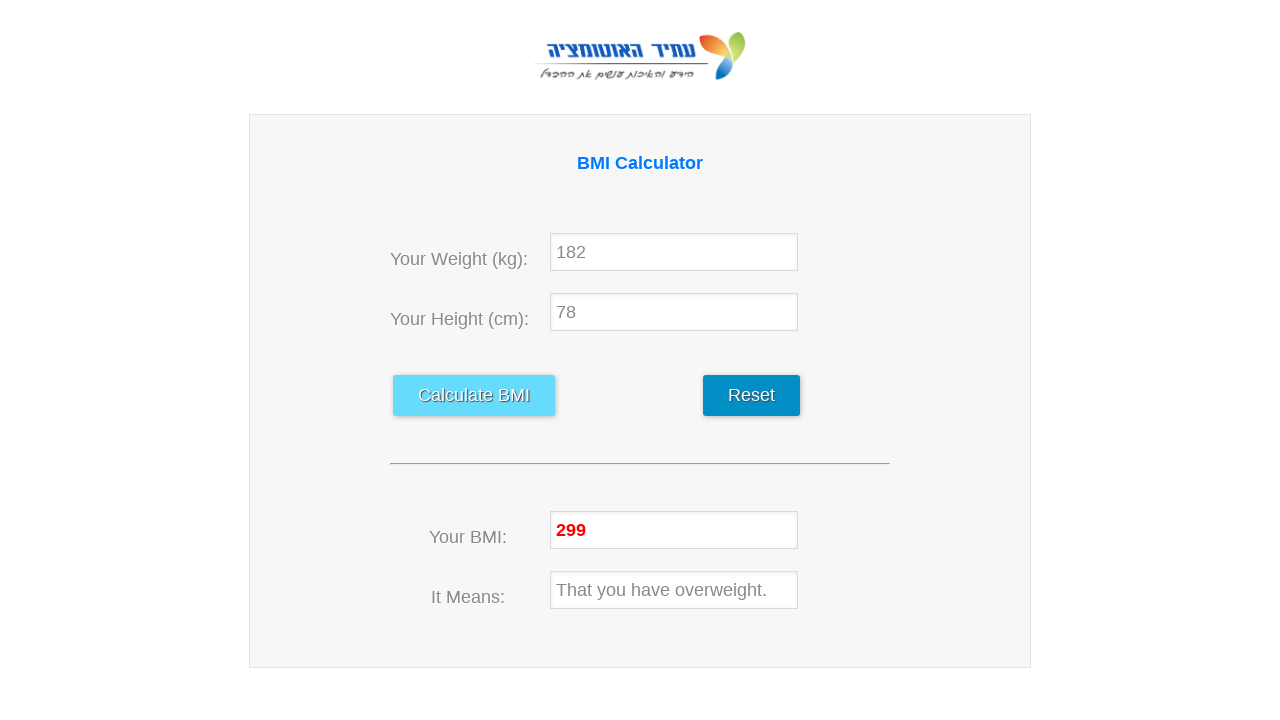

BMI result element displayed on page
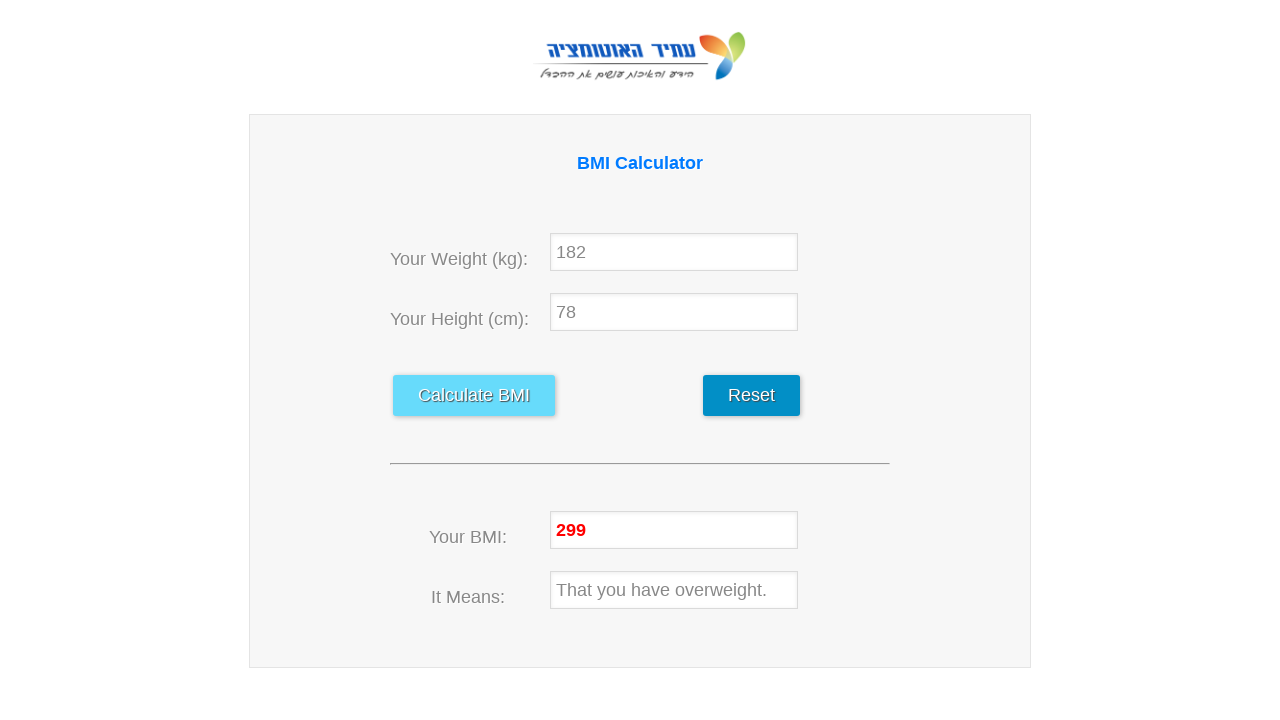

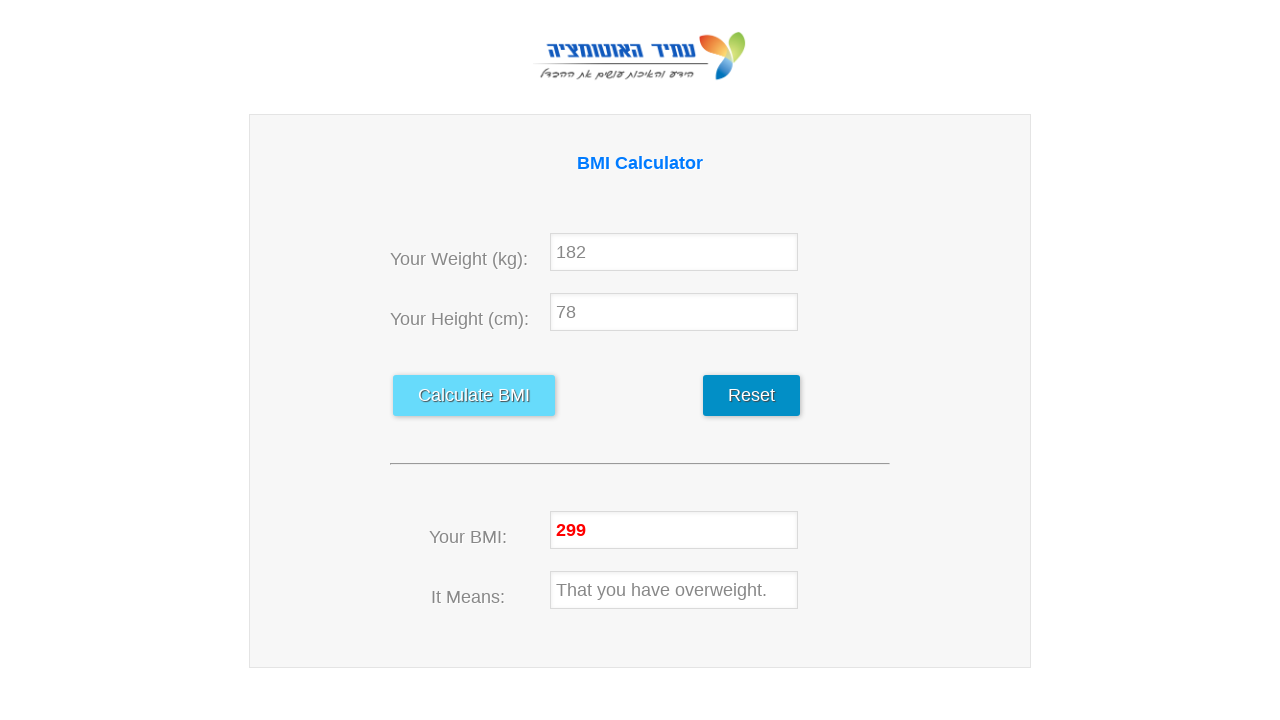